Tests JavaScript alert handling by clicking a button that triggers an alert and then accepting/dismissing it

Starting URL: https://demoqa.com/alerts

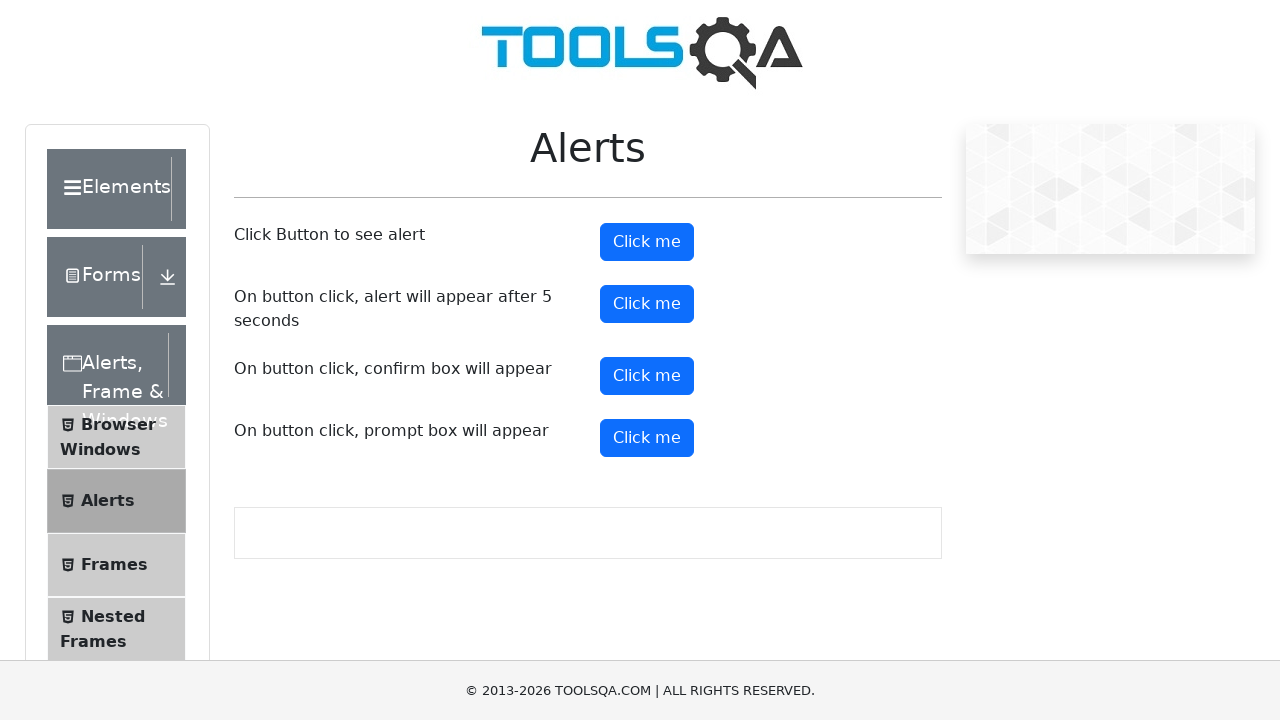

Clicked button to trigger alert at (647, 242) on button#alertButton
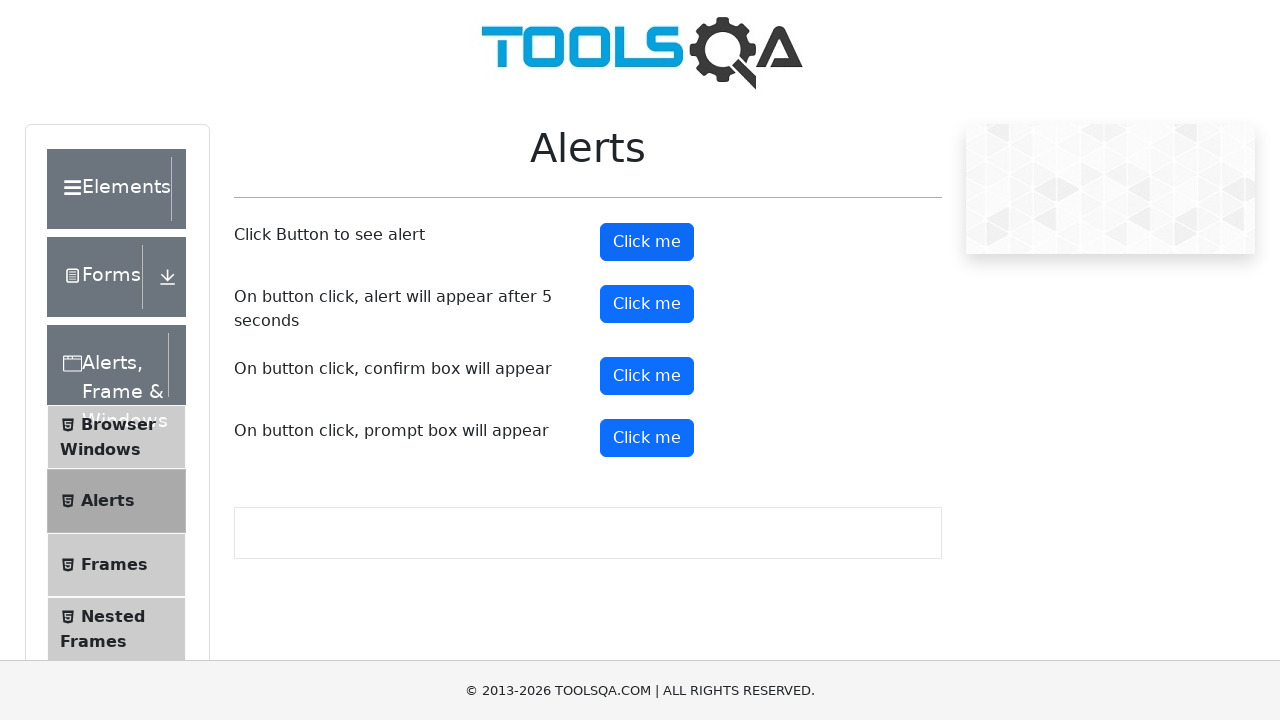

Set up dialog handler to accept alerts
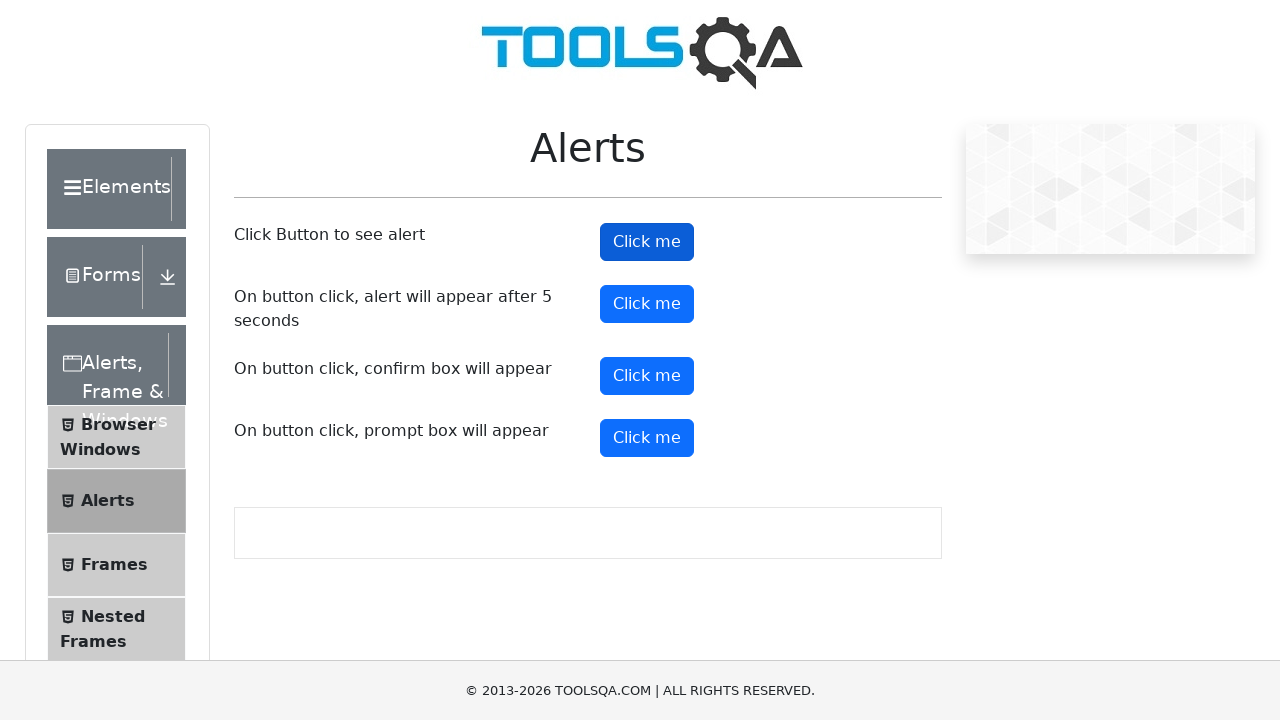

Clicked button again to trigger and accept alert at (647, 242) on button#alertButton
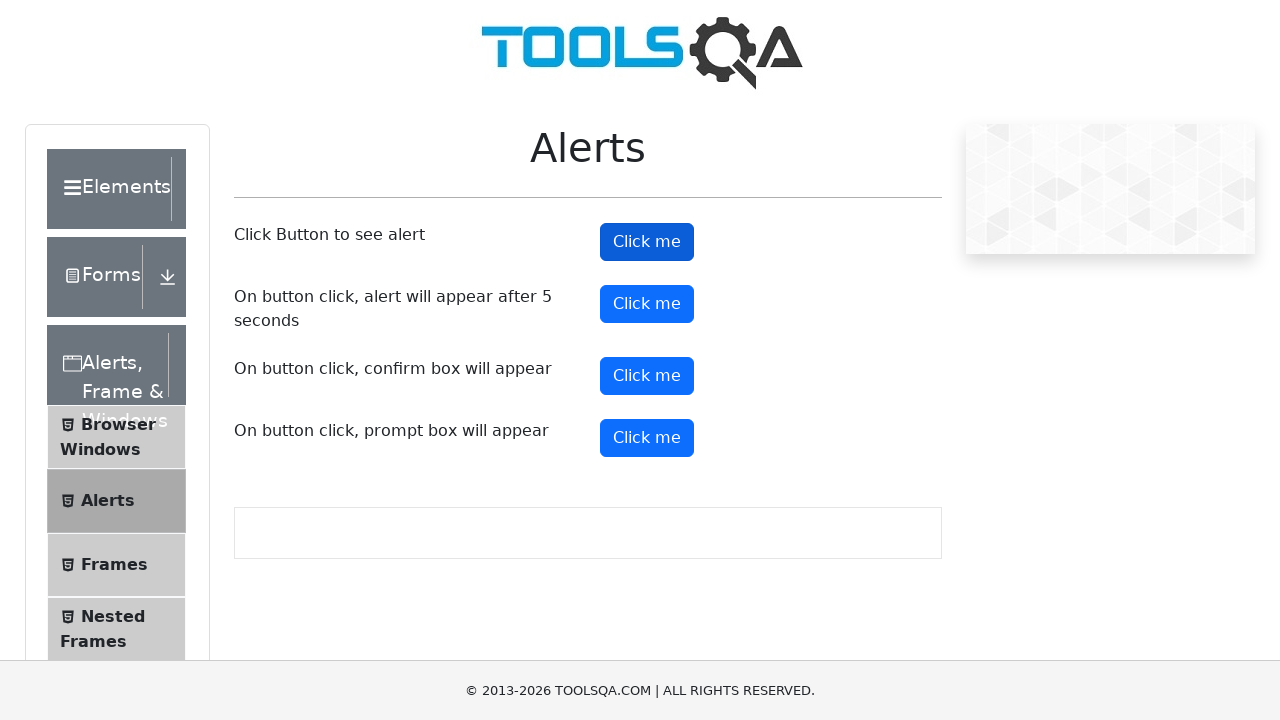

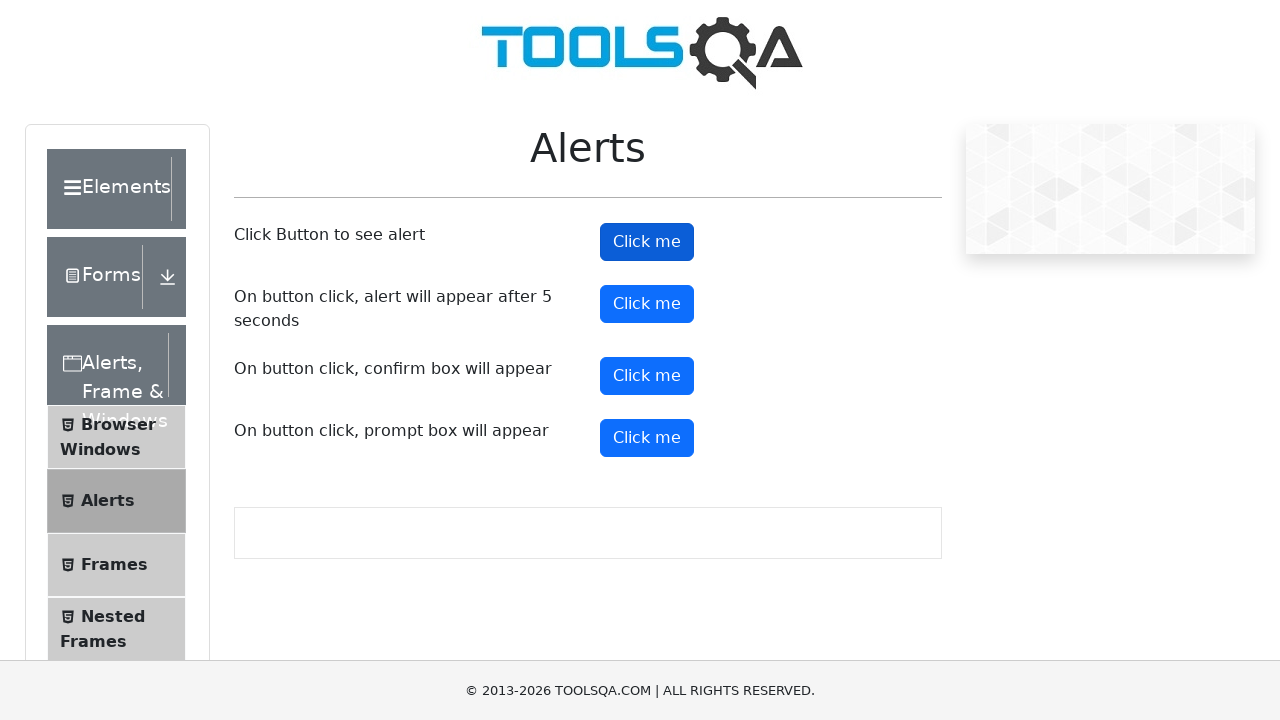